Tests simple JavaScript alert handling by clicking a button that triggers an alert and then accepting (dismissing) the alert dialog.

Starting URL: https://demo.automationtesting.in/Alerts.html

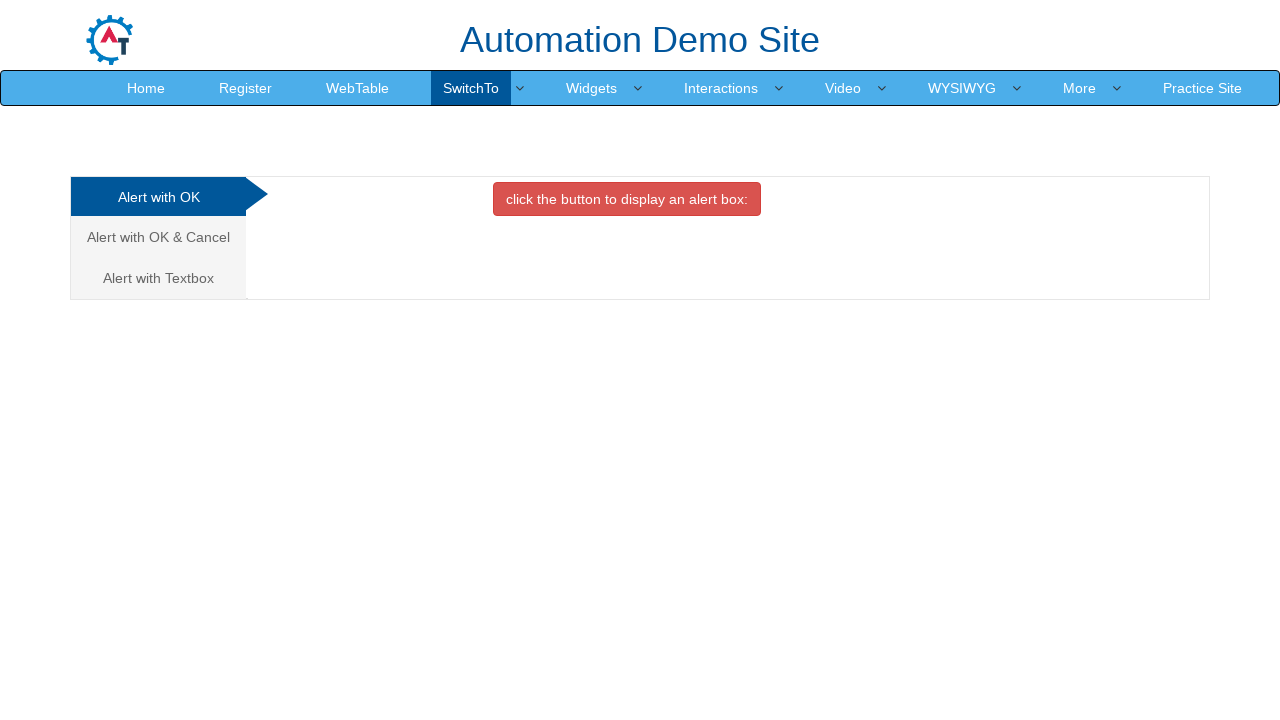

Clicked the alert trigger button at (627, 199) on .btn.btn-danger
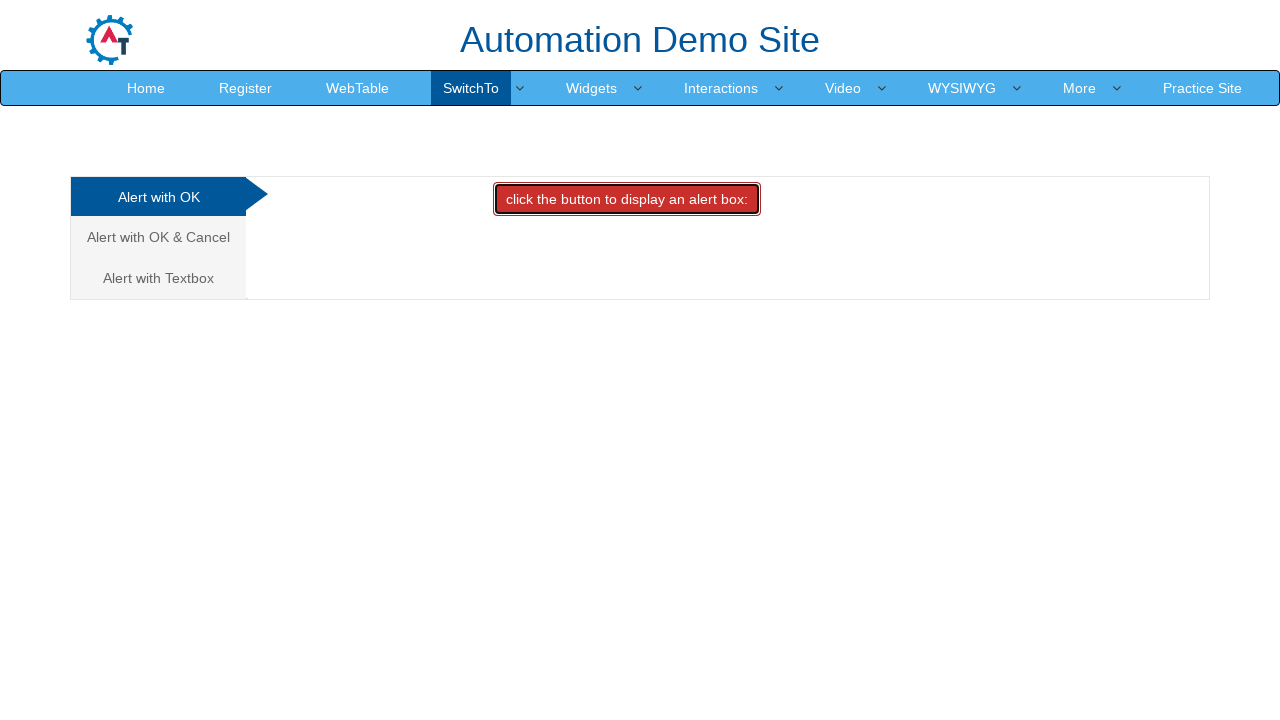

Set up dialog handler to accept alerts
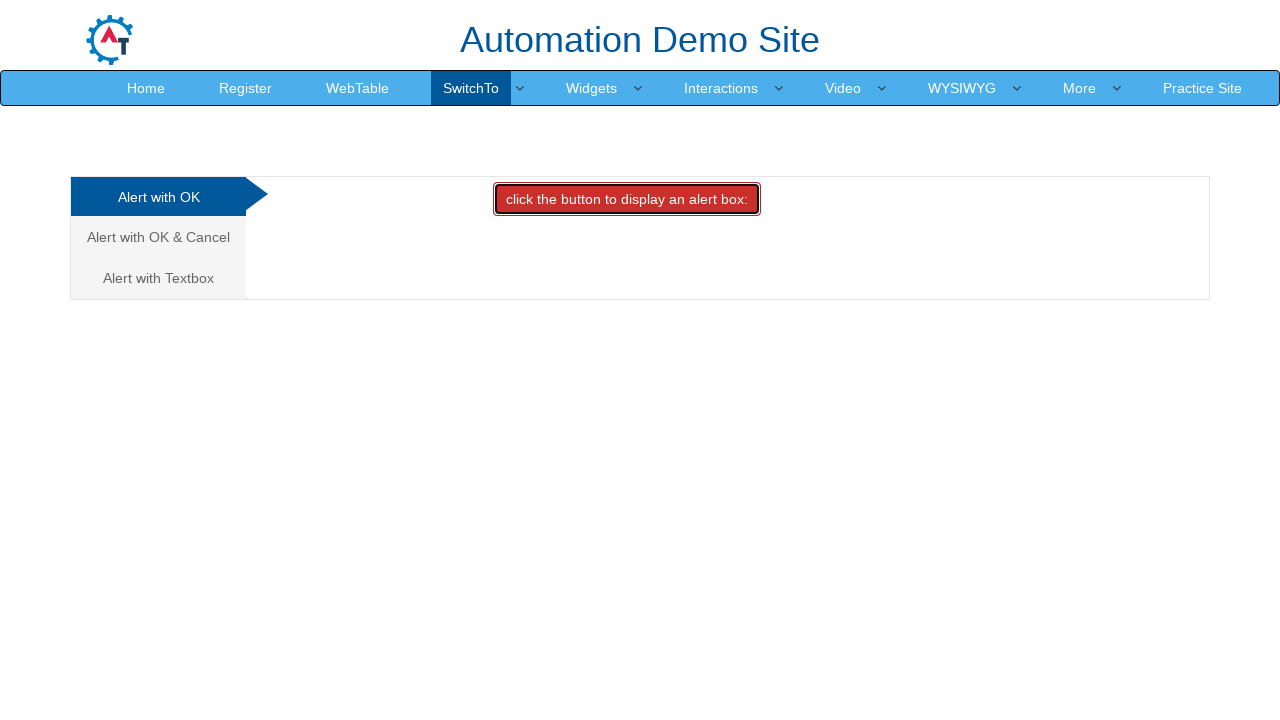

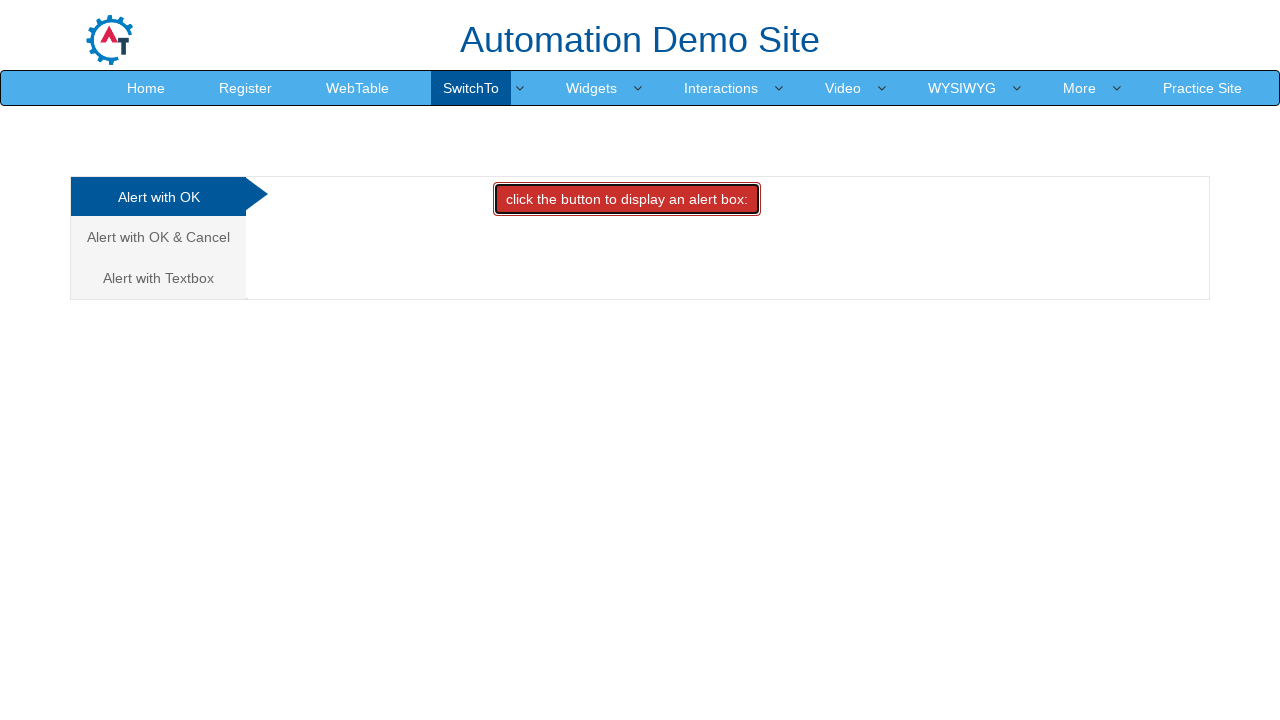